Simple browser launch test that navigates to automationbykrishna.com and maximizes the browser window to verify basic browser functionality.

Starting URL: http://automationbykrishna.com/

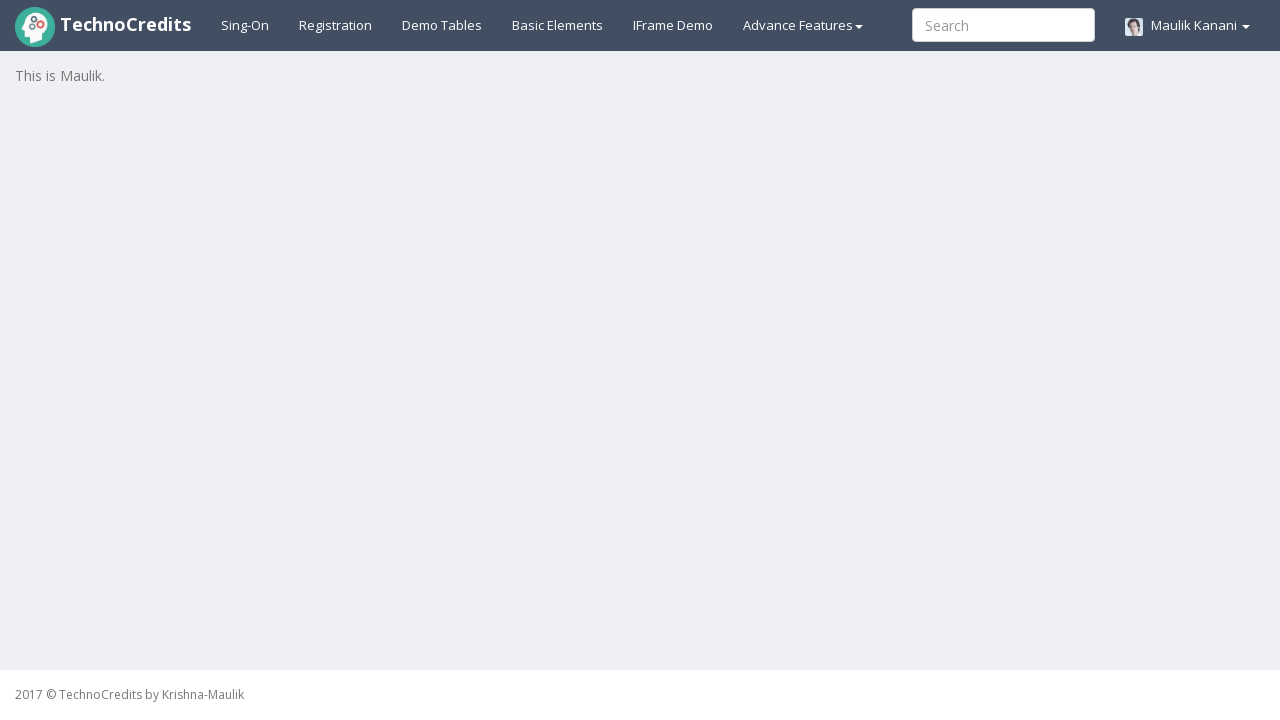

Set browser viewport to 1920x1080
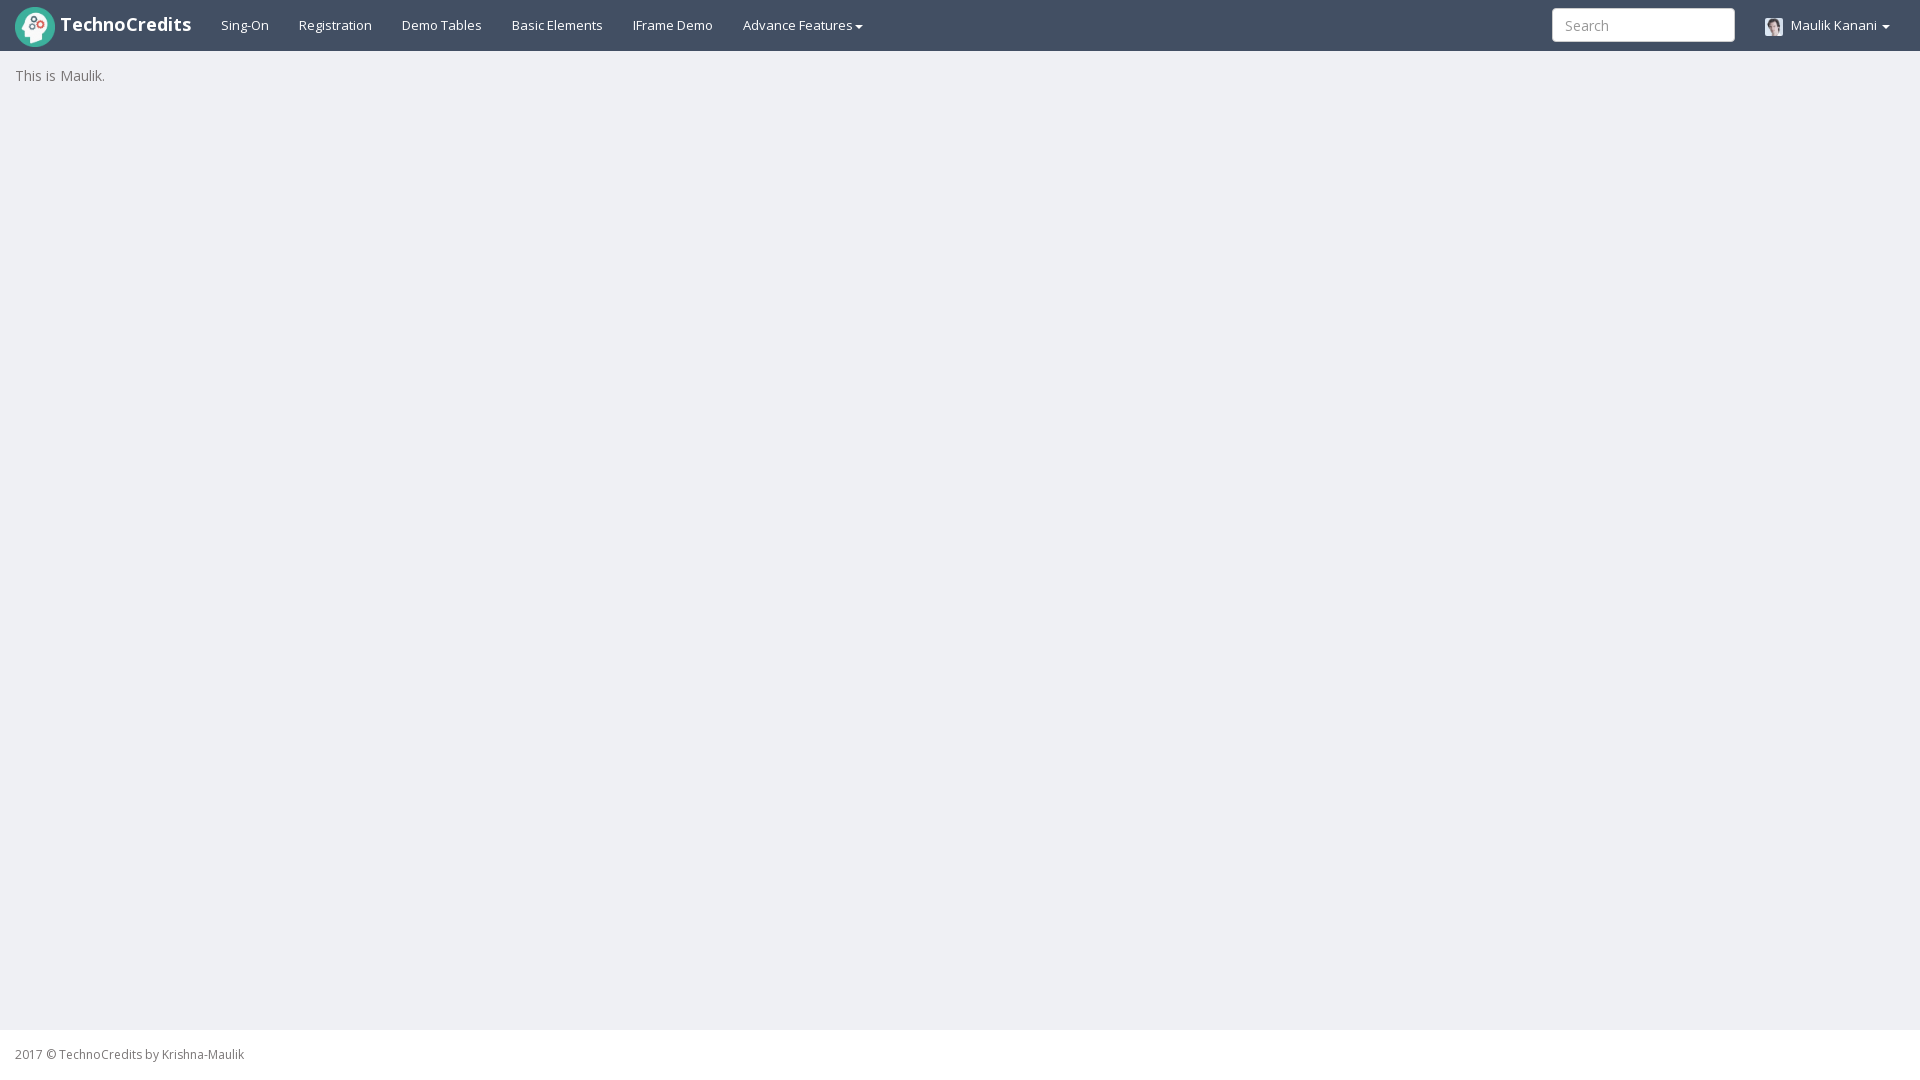

Page fully loaded
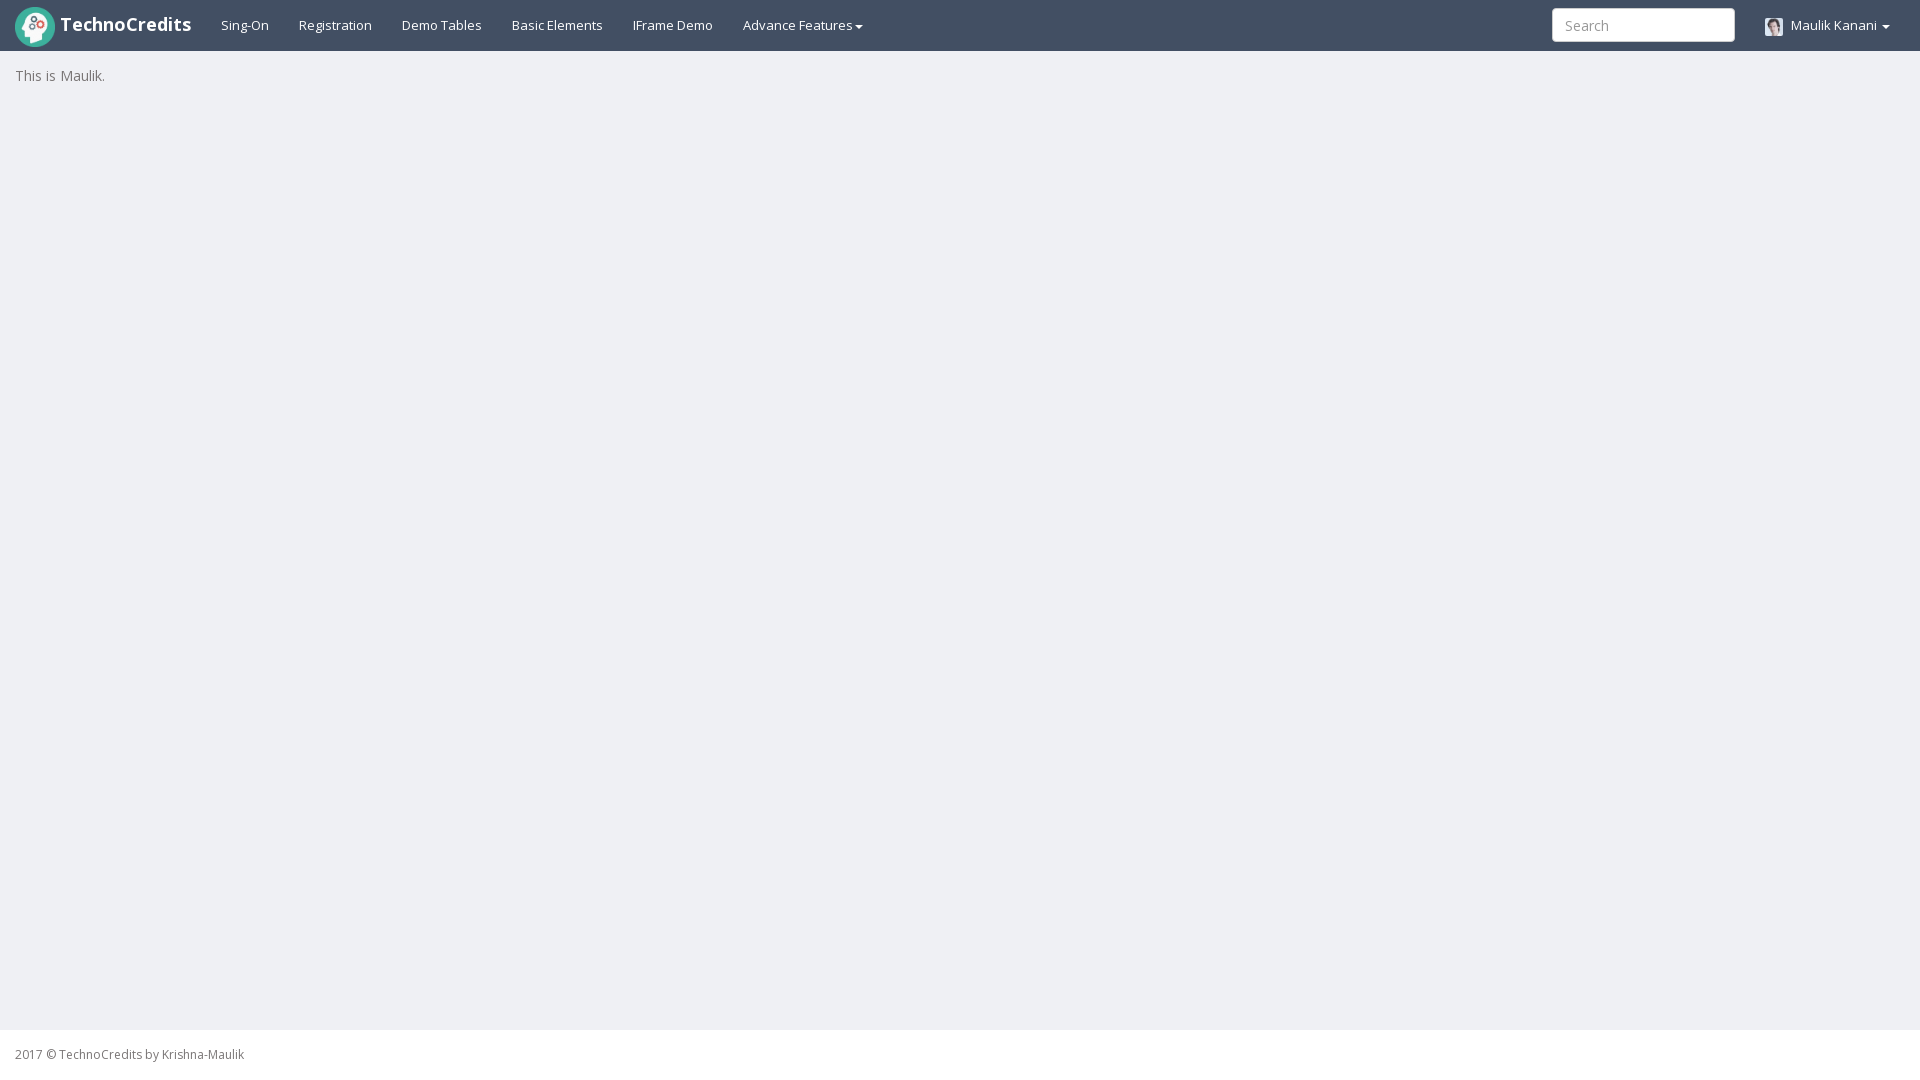

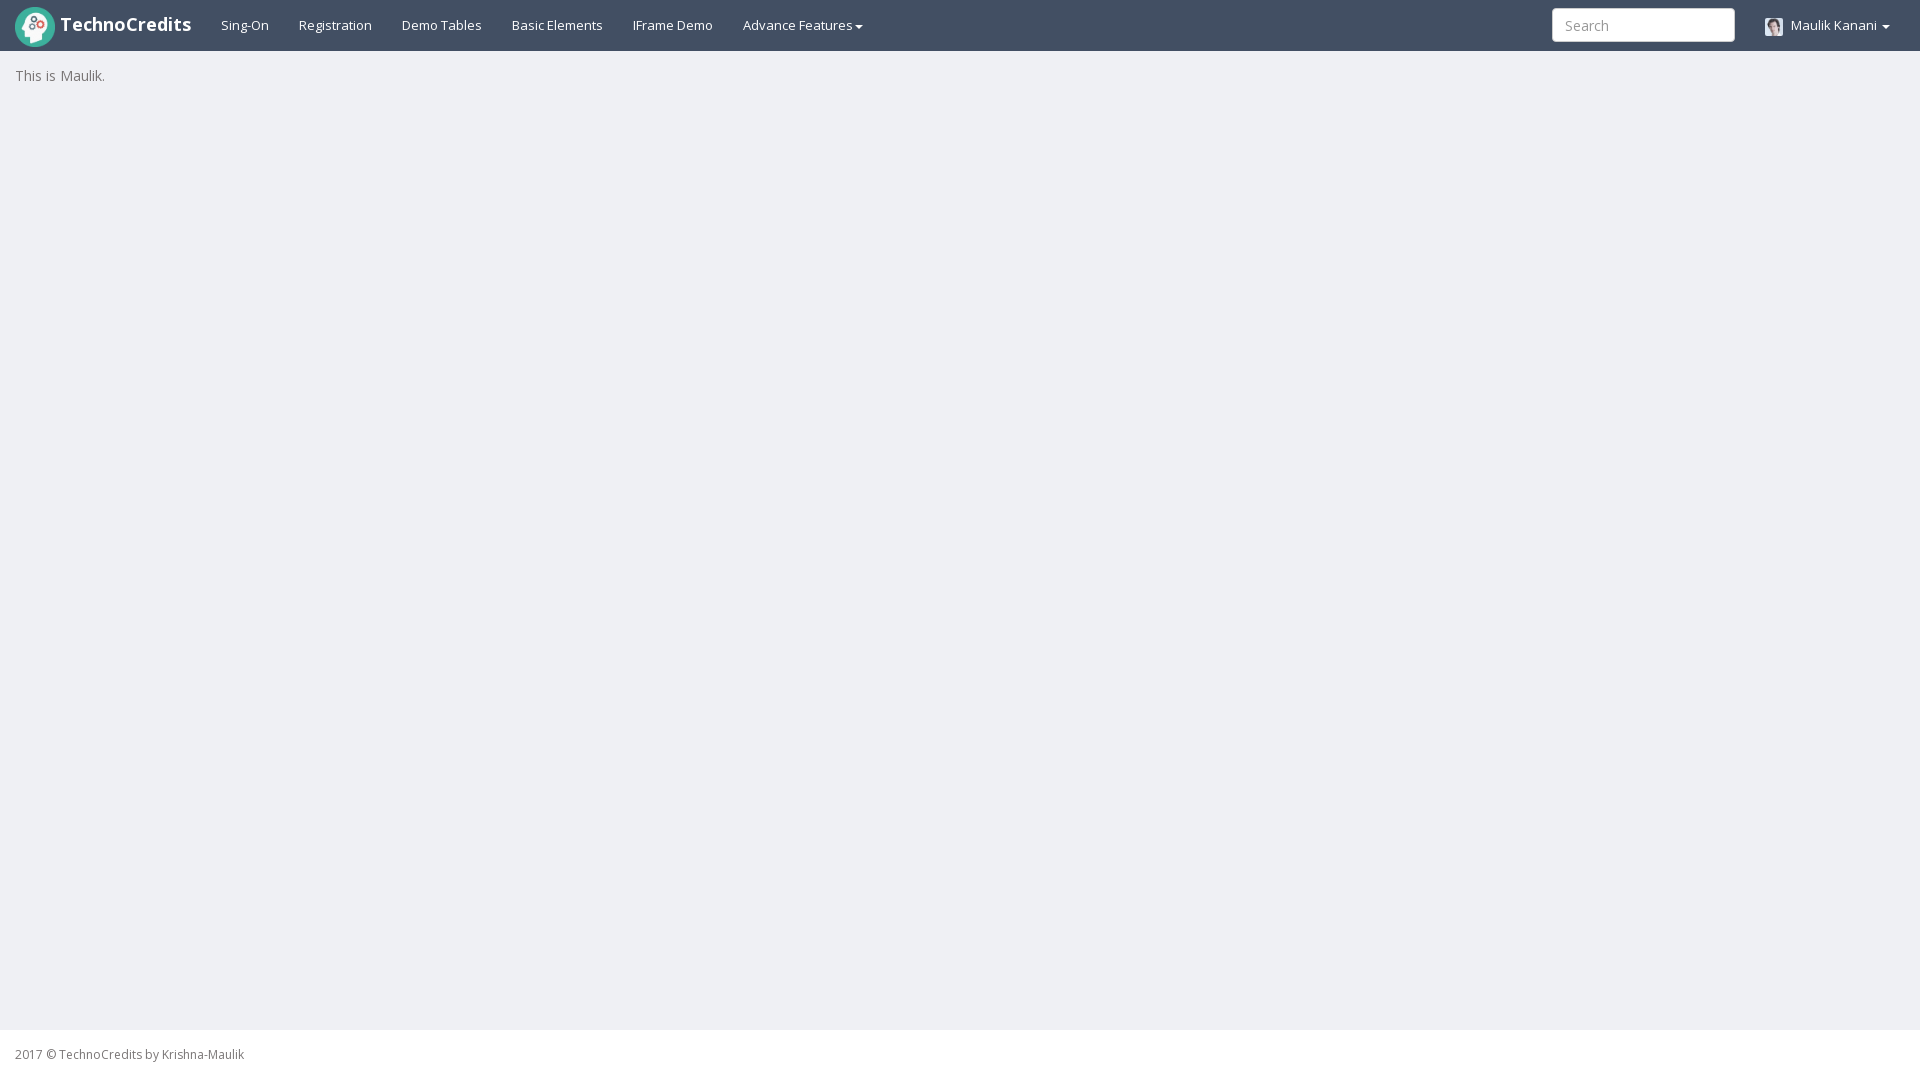